Tests JavaScript alert, confirm, and prompt dialogs by clicking buttons that trigger different types of alerts, accepting/dismissing them, entering text into prompts, and verifying the result messages displayed on the page.

Starting URL: https://the-internet.herokuapp.com/javascript_alerts

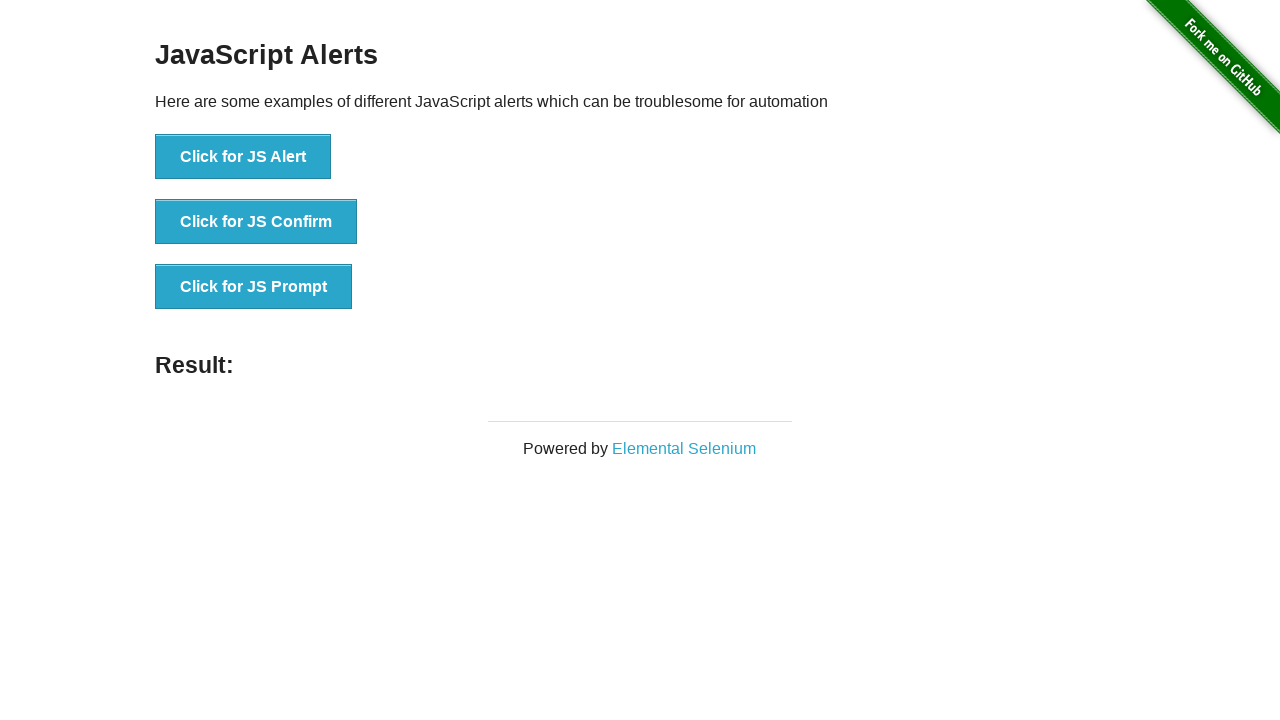

Clicked JS Alert button and accepted dialog at (243, 157) on button:has-text('Click for JS Alert')
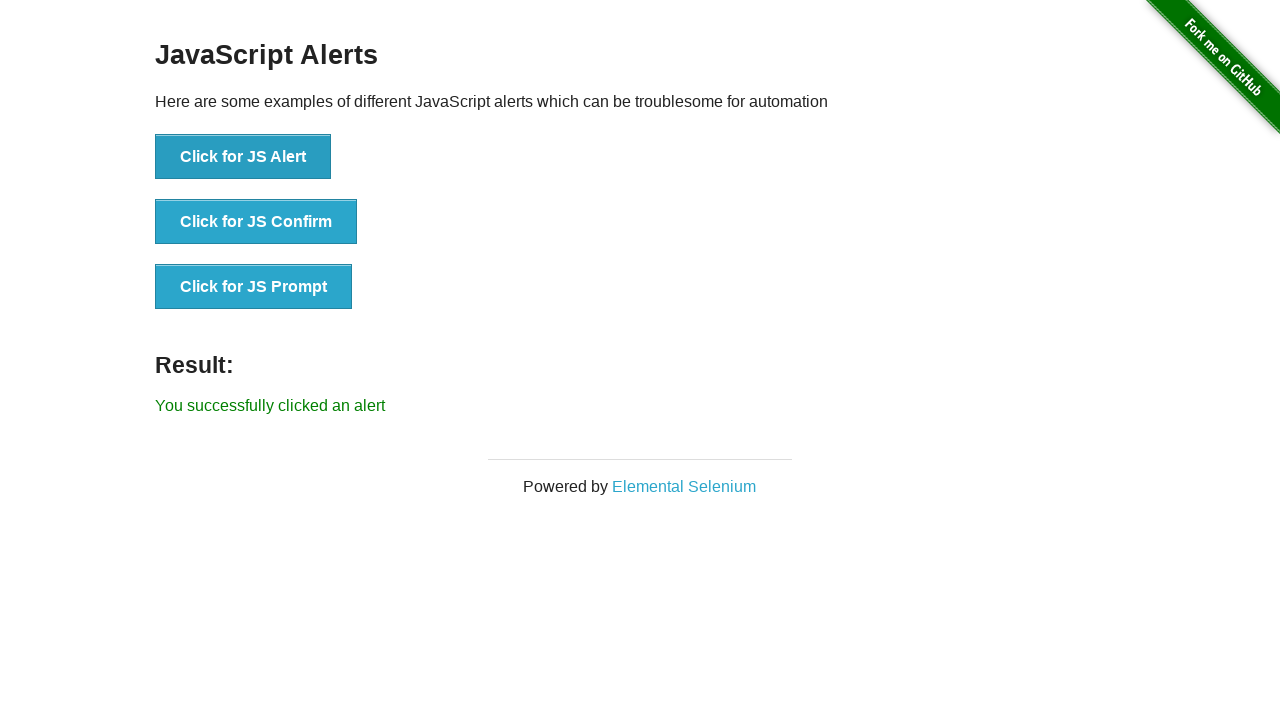

Result message loaded after accepting alert
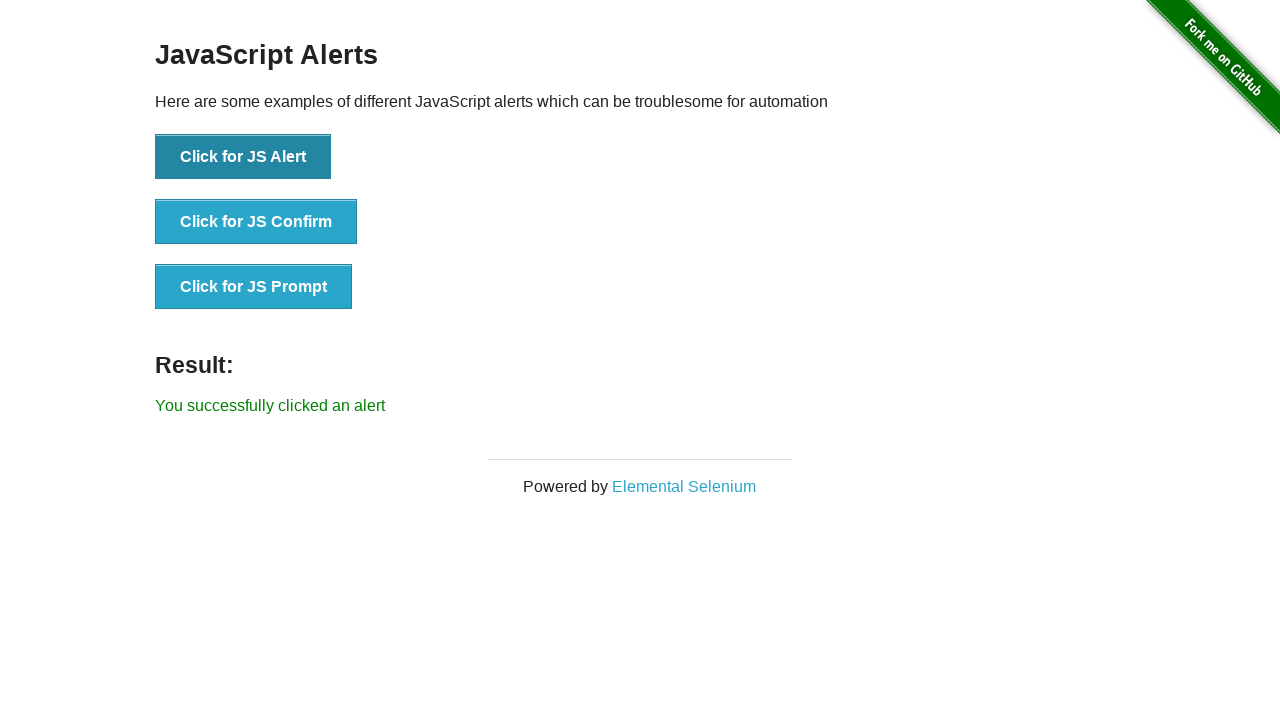

Verified alert result message: 'You successfully clicked an alert'
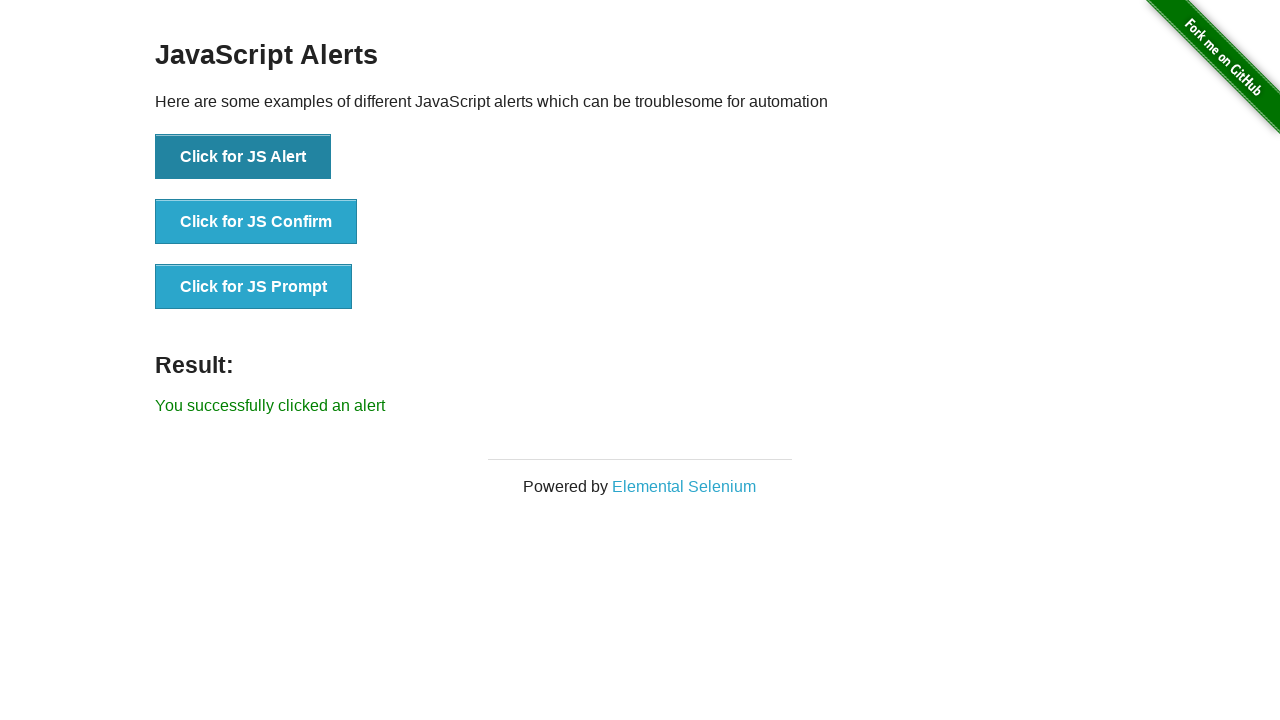

Clicked JS Confirm button and accepted dialog at (256, 222) on button:has-text('Click for JS Confirm')
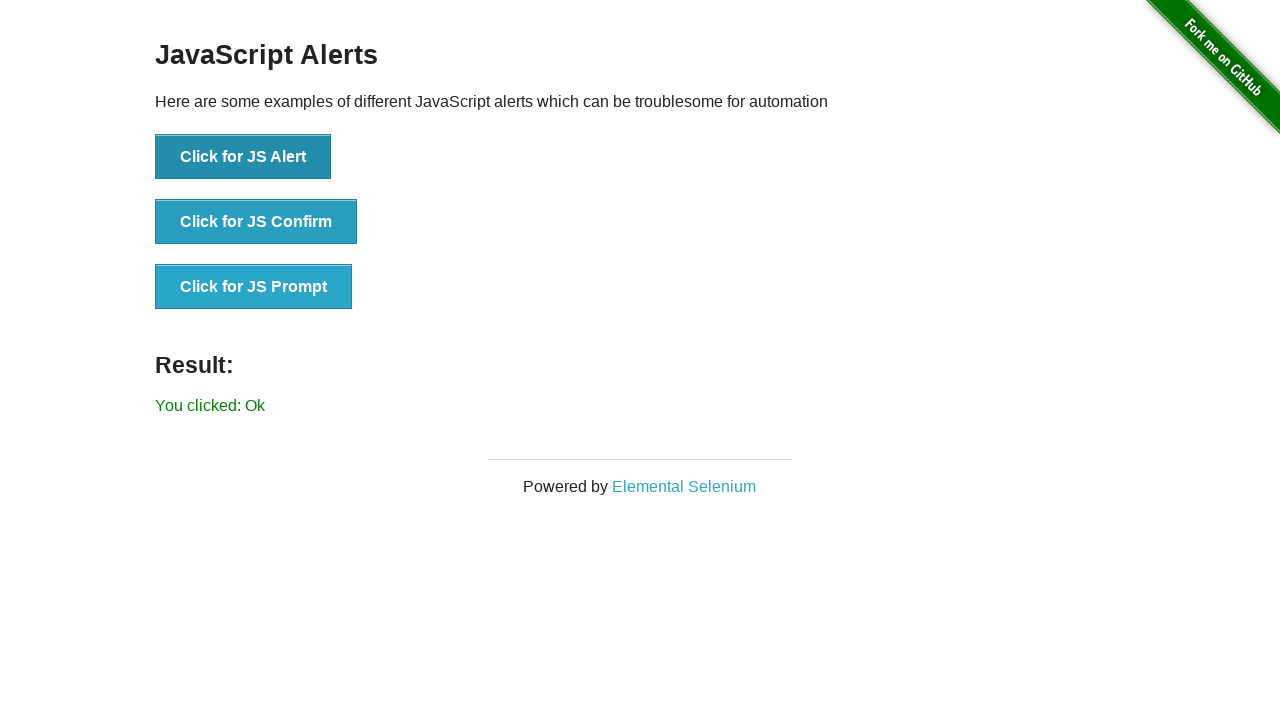

Result message loaded after accepting confirm
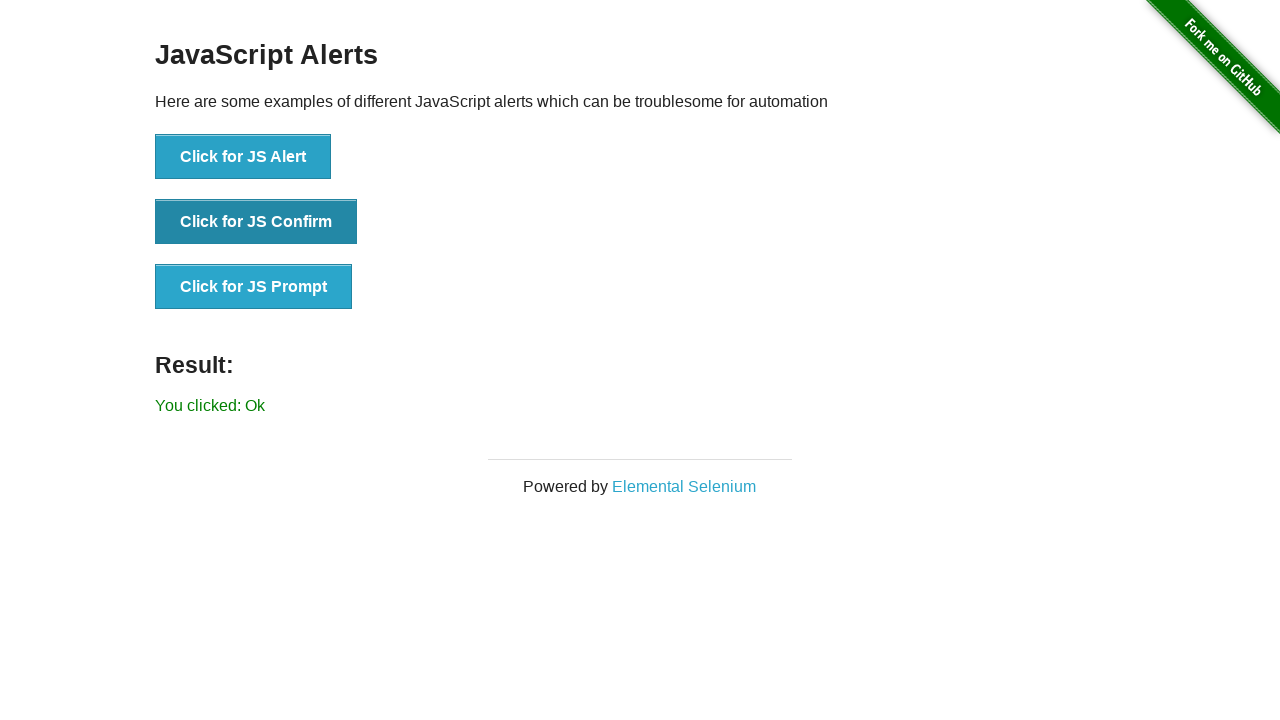

Verified confirm result message: 'You clicked: Ok'
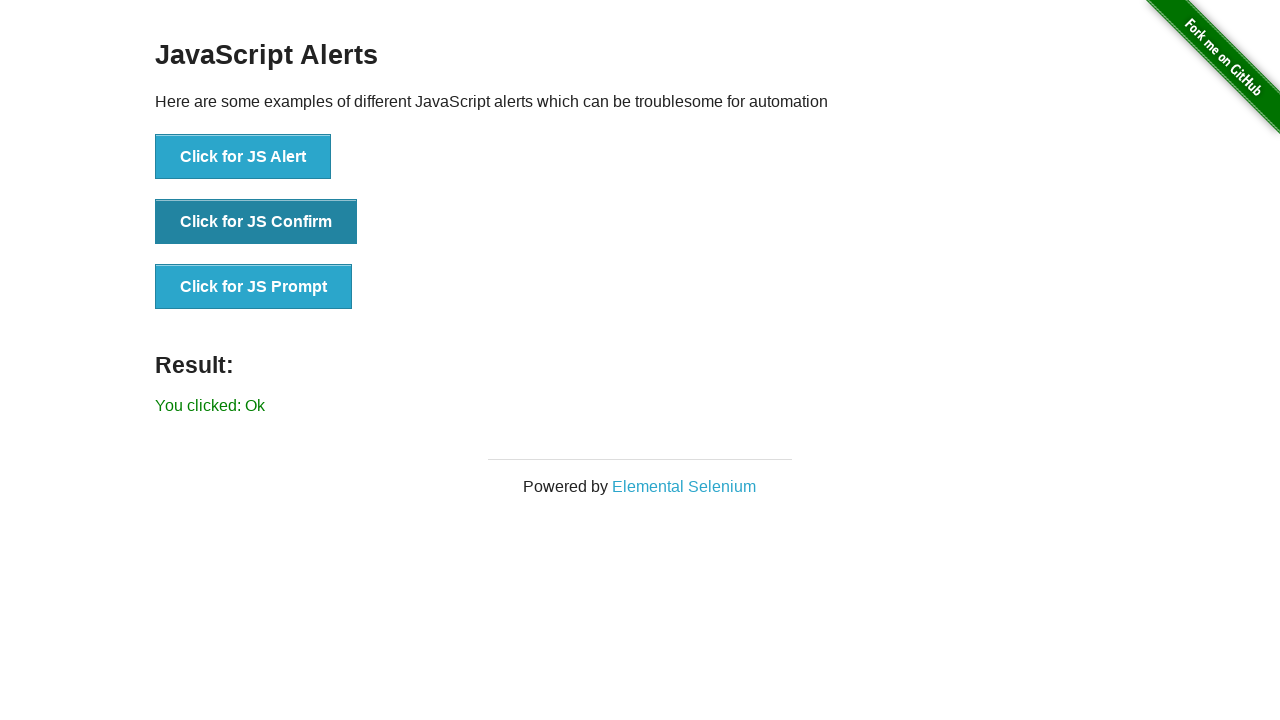

Clicked JS Confirm button and dismissed dialog at (256, 222) on button:has-text('Click for JS Confirm')
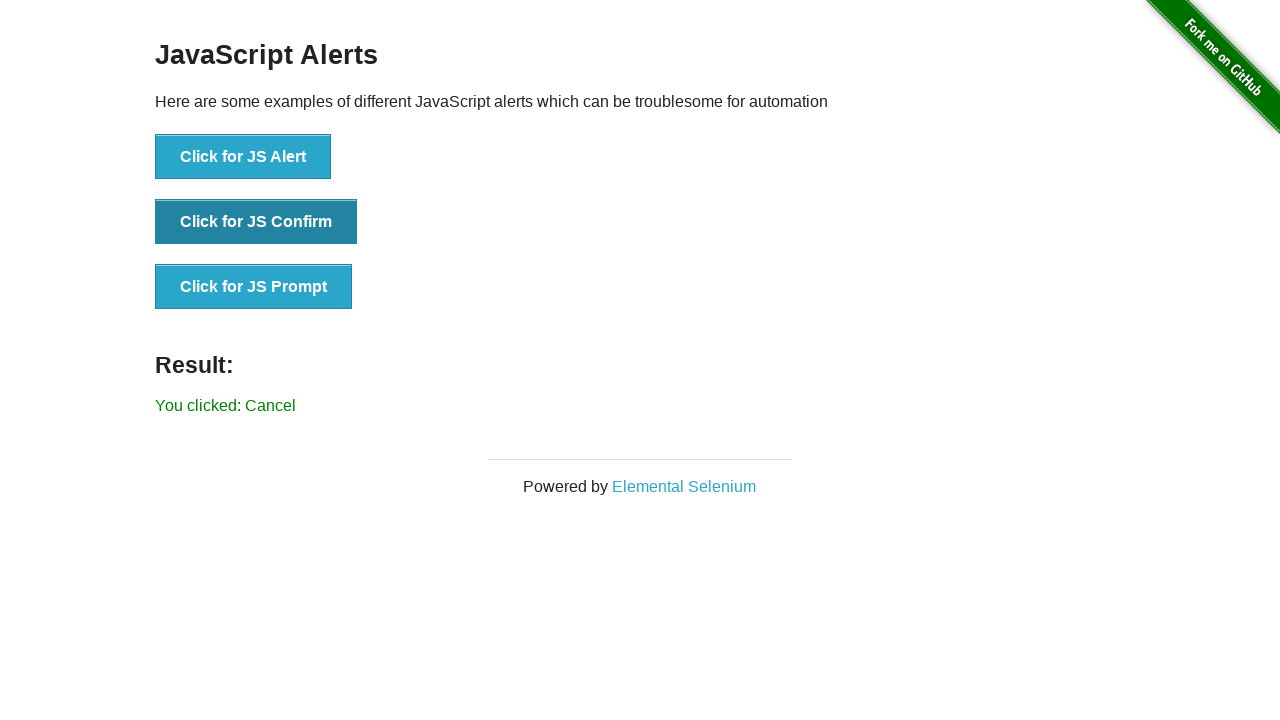

Result message loaded after dismissing confirm
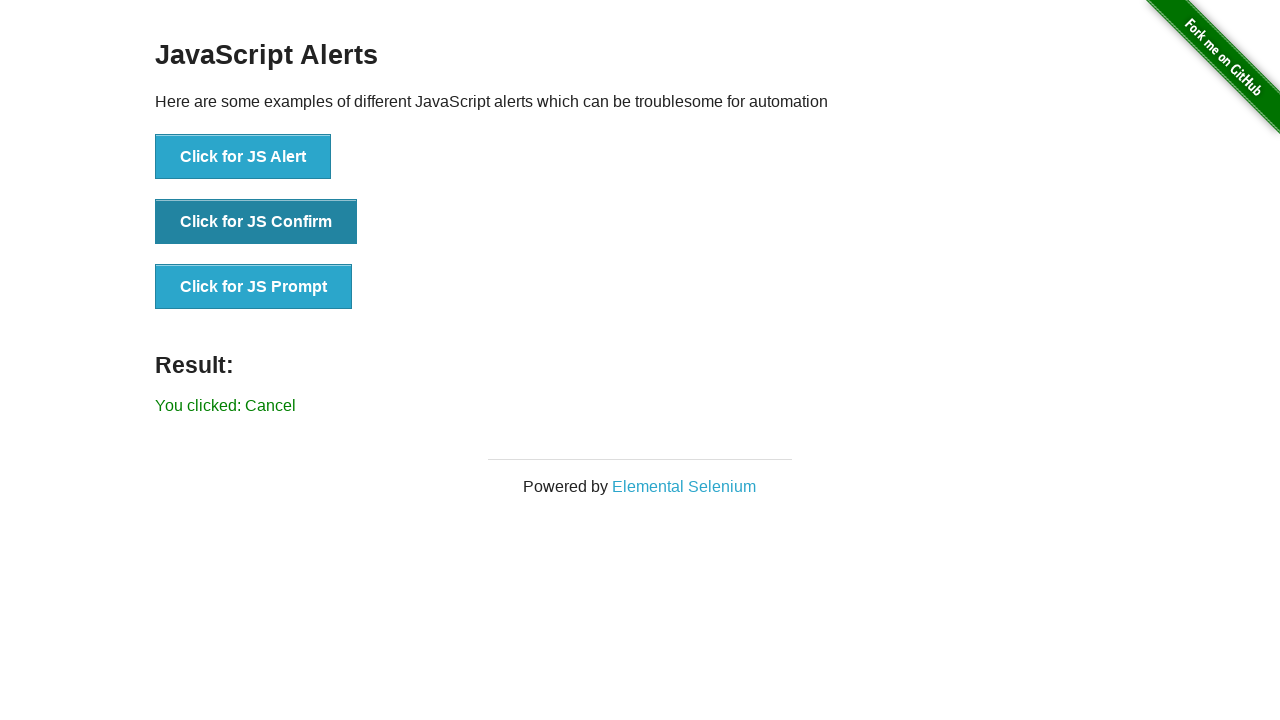

Verified confirm result message: 'You clicked: Cancel'
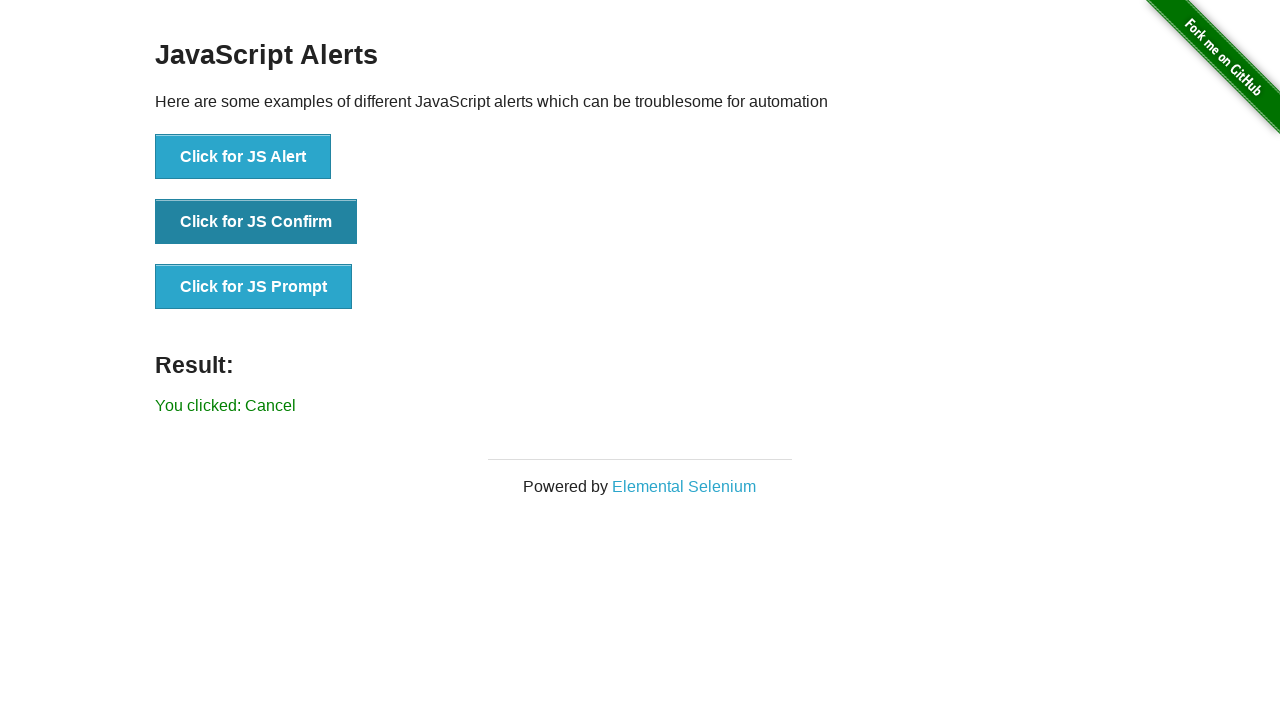

Clicked JS Prompt button, entered 'Test', and accepted dialog at (254, 287) on button:has-text('Click for JS Prompt')
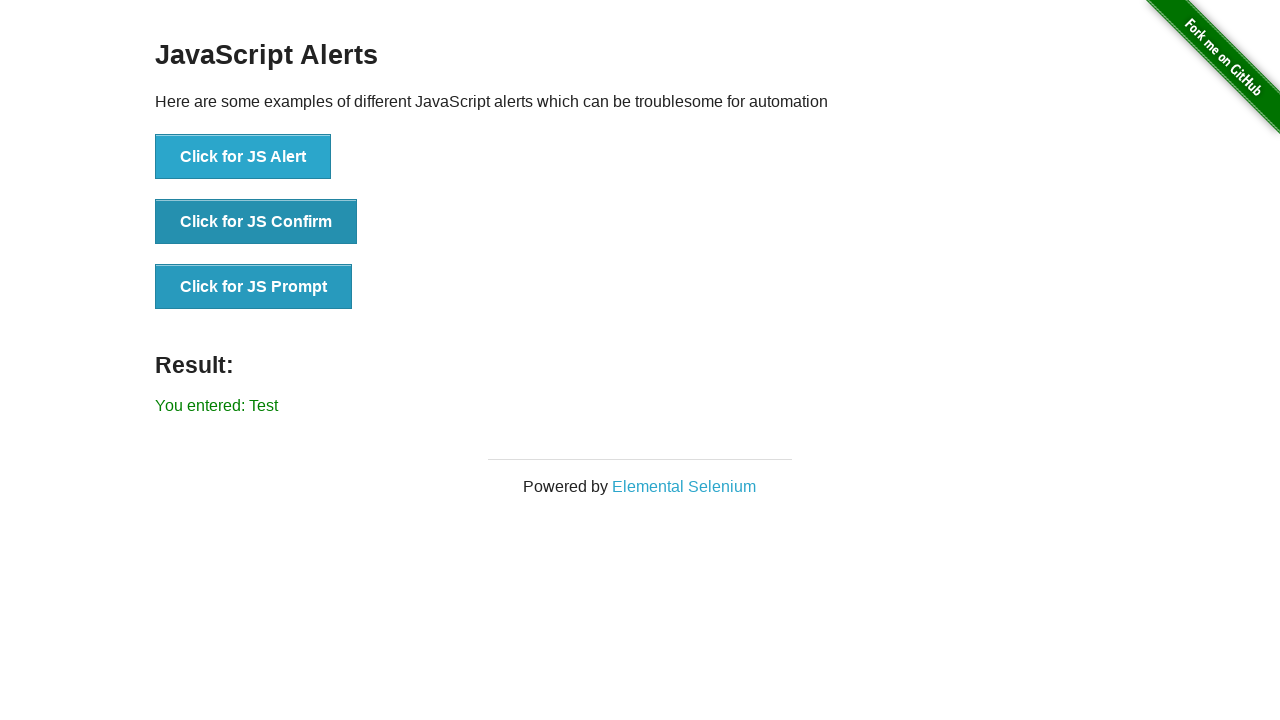

Result message loaded after accepting prompt with text
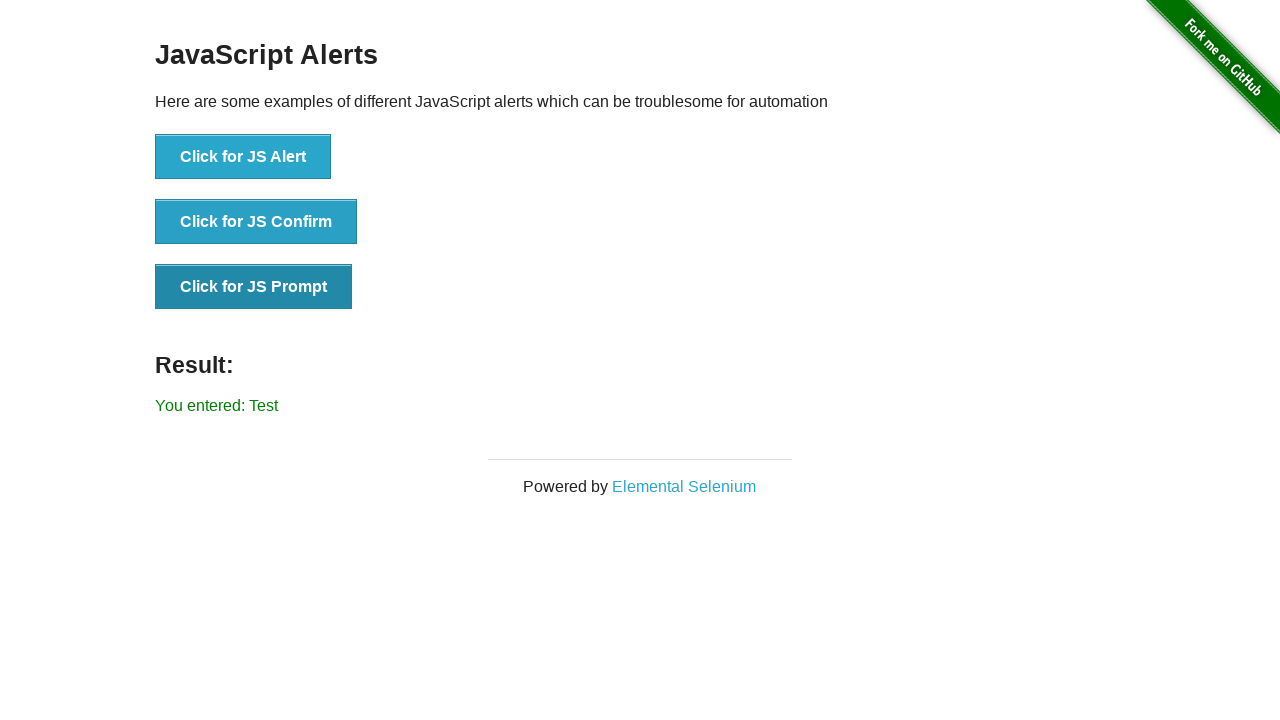

Verified prompt result message: 'You entered: Test'
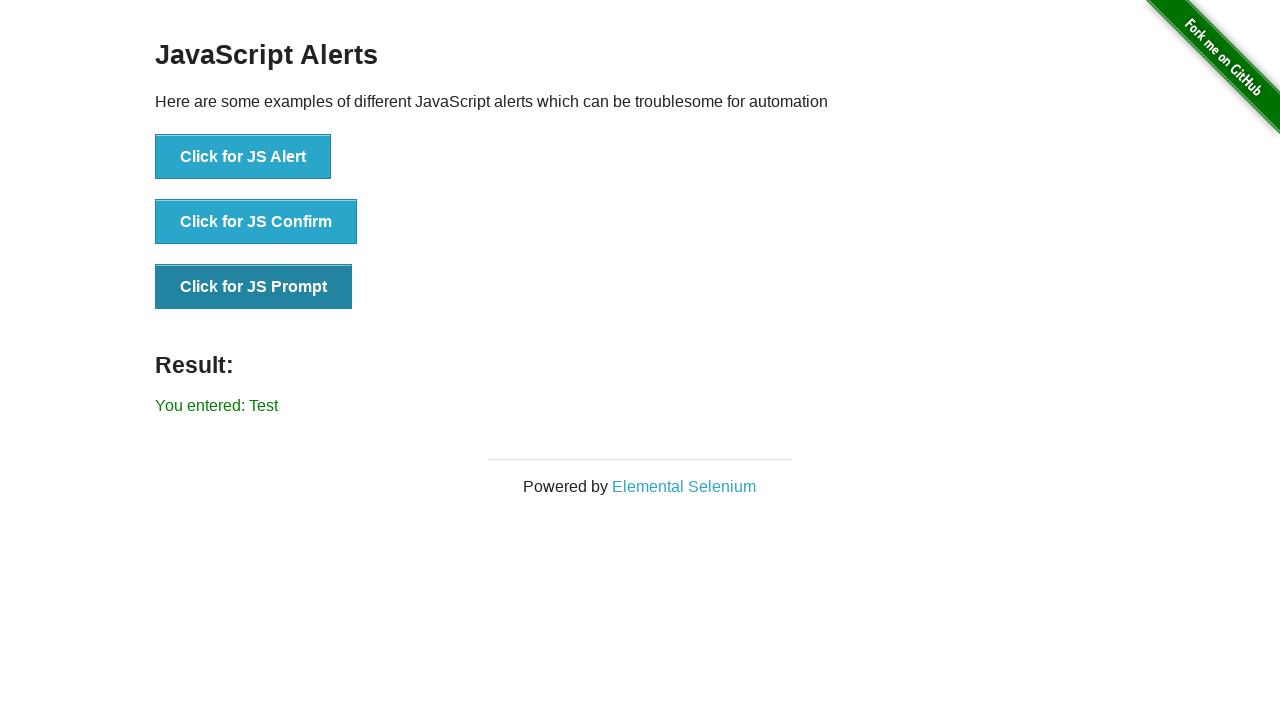

Clicked JS Prompt button and dismissed dialog at (254, 287) on button:has-text('Click for JS Prompt')
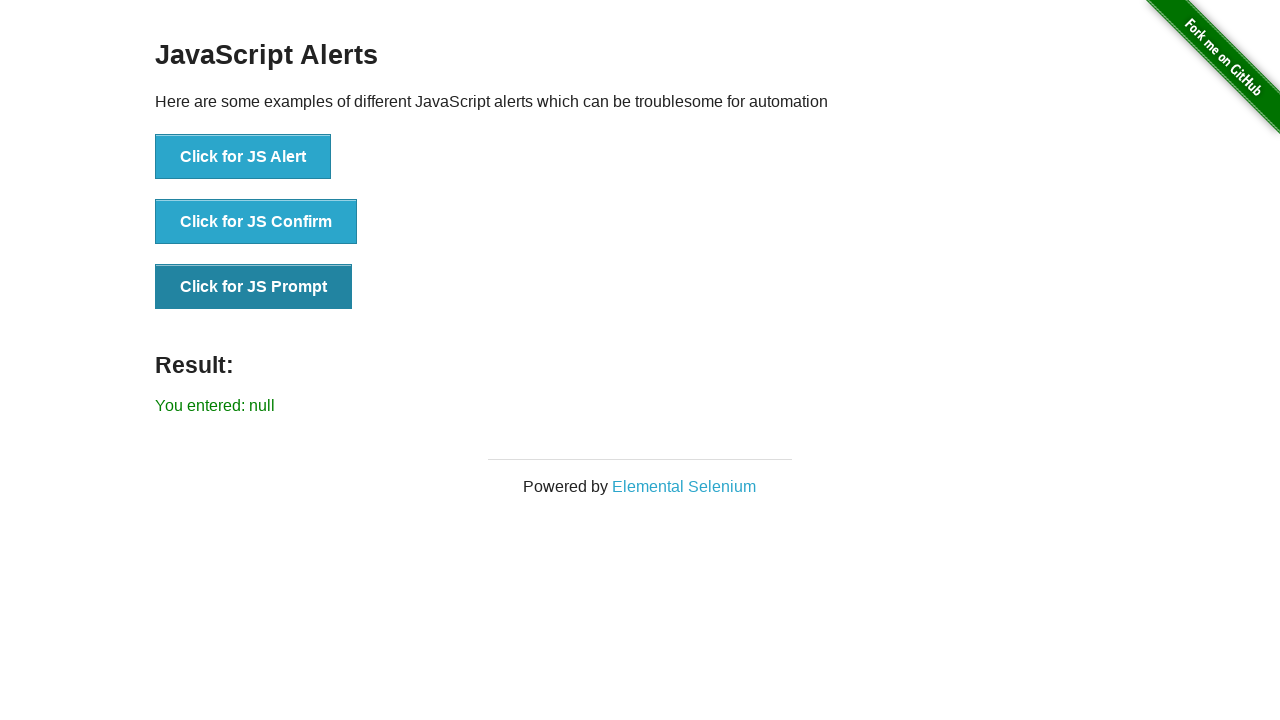

Result message loaded after dismissing prompt
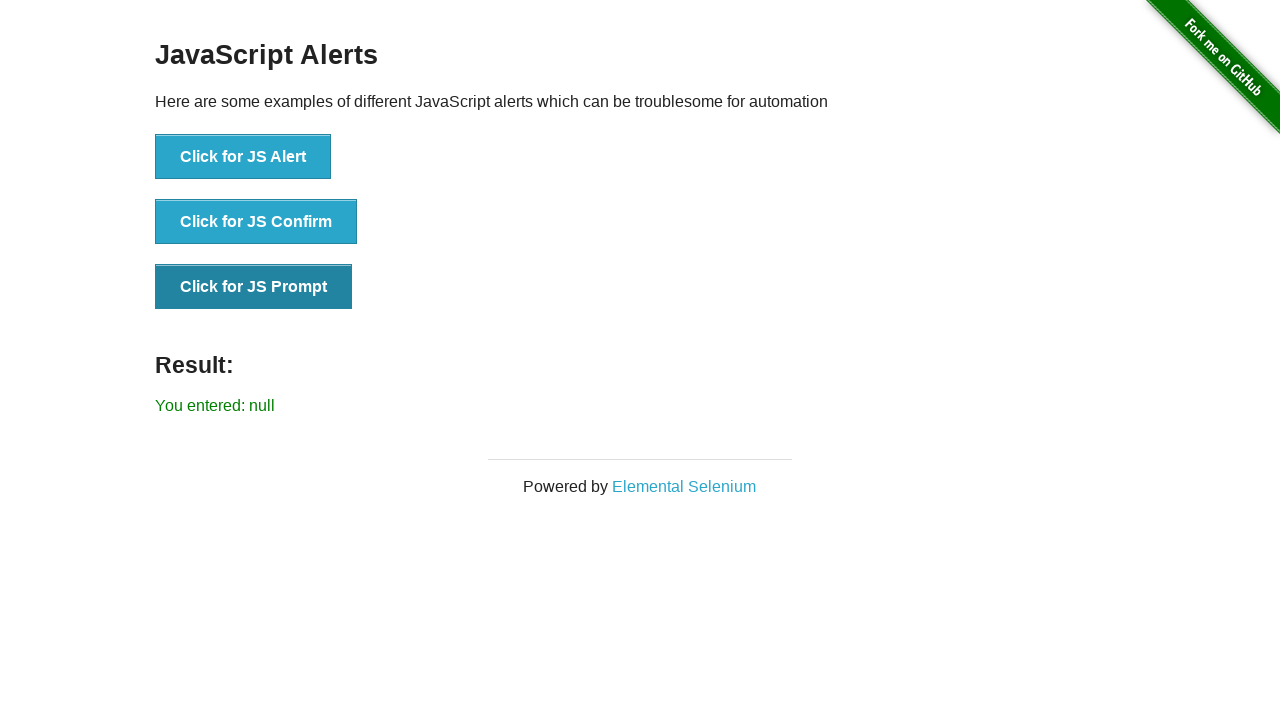

Verified prompt result message: 'You entered: null'
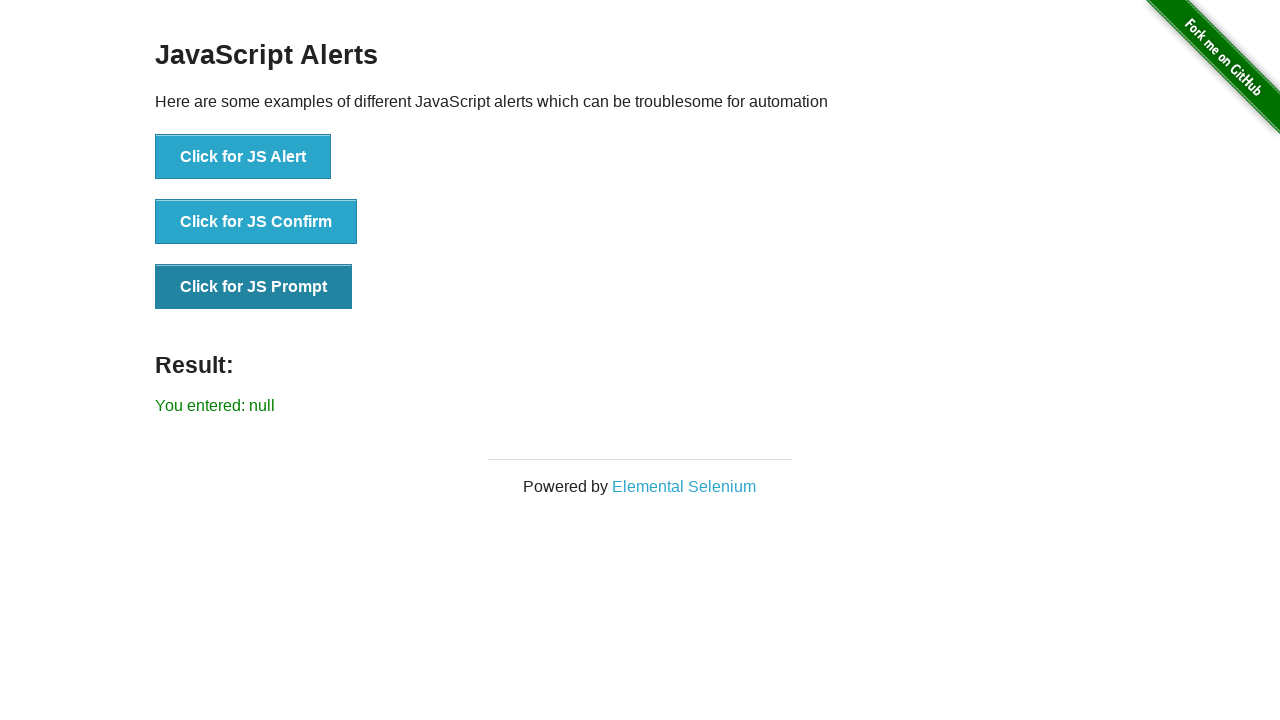

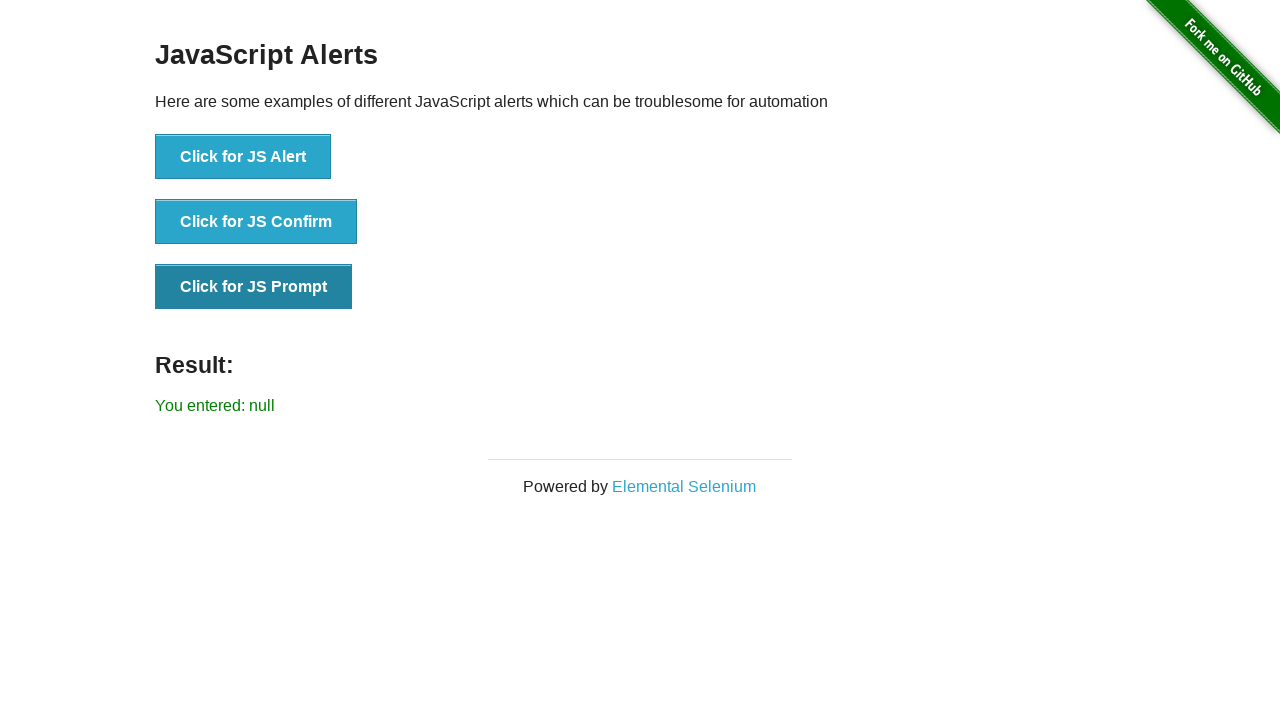